Tests scrolling functionality and validates table data by scrolling to a table, summing values in a column, and verifying the total matches the displayed amount

Starting URL: https://rahulshettyacademy.com/AutomationPractice/

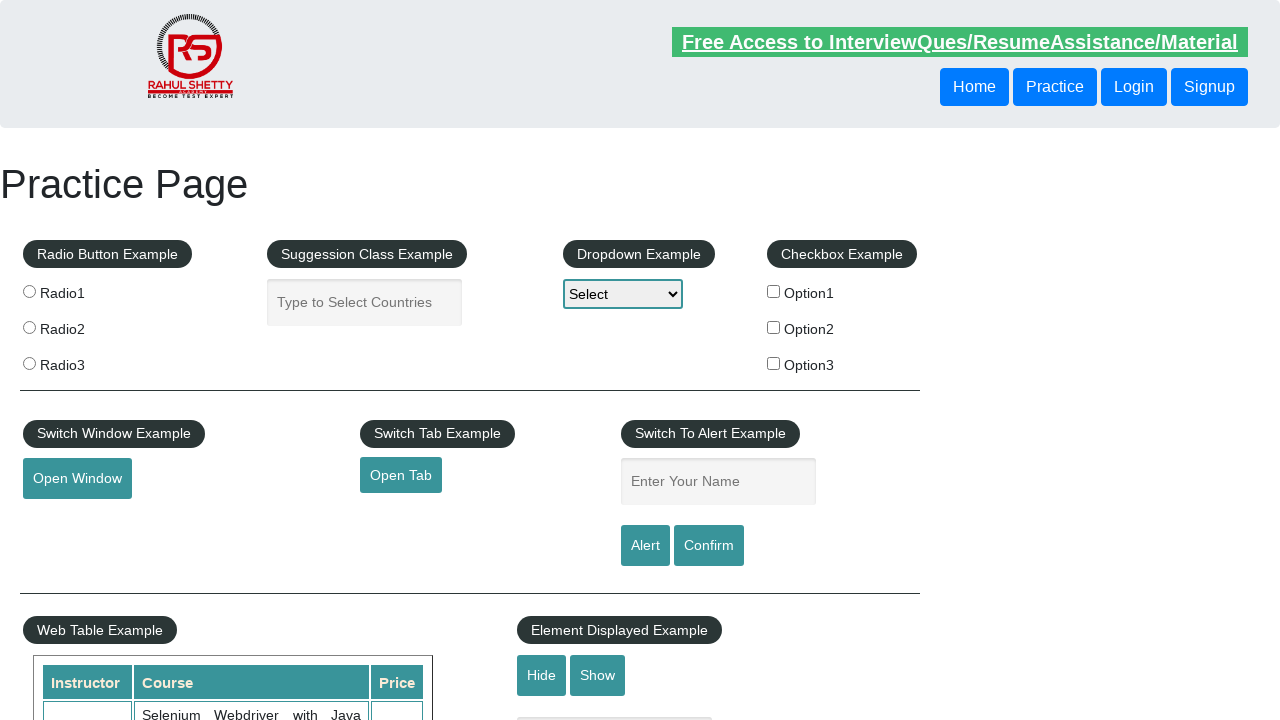

Scrolled down page by 500px
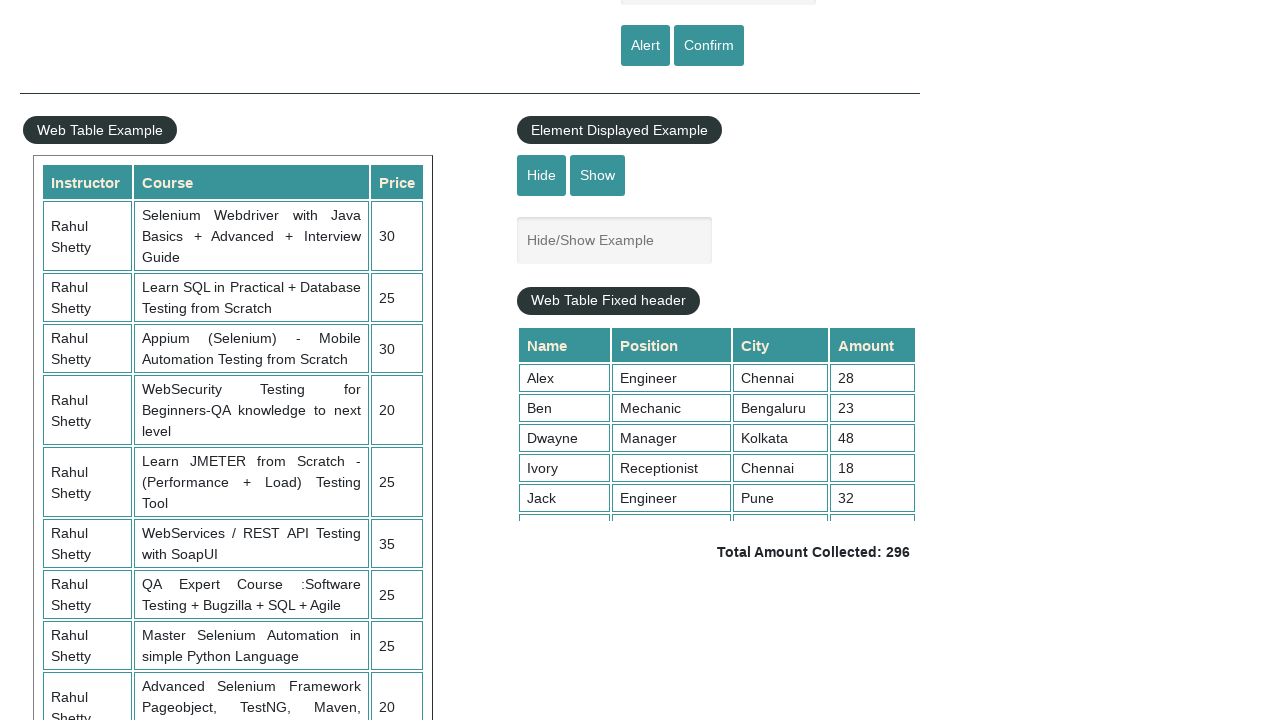

Scrolled table to position 5000px
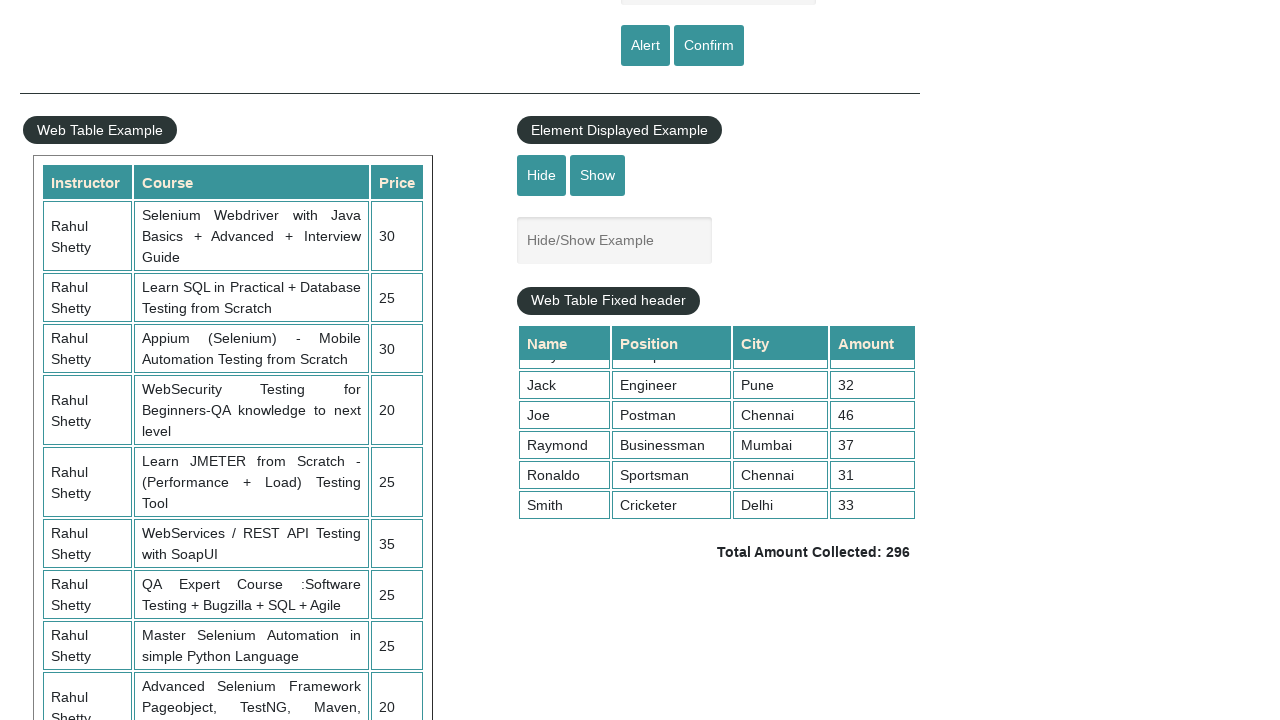

Located all values in 4th column of table
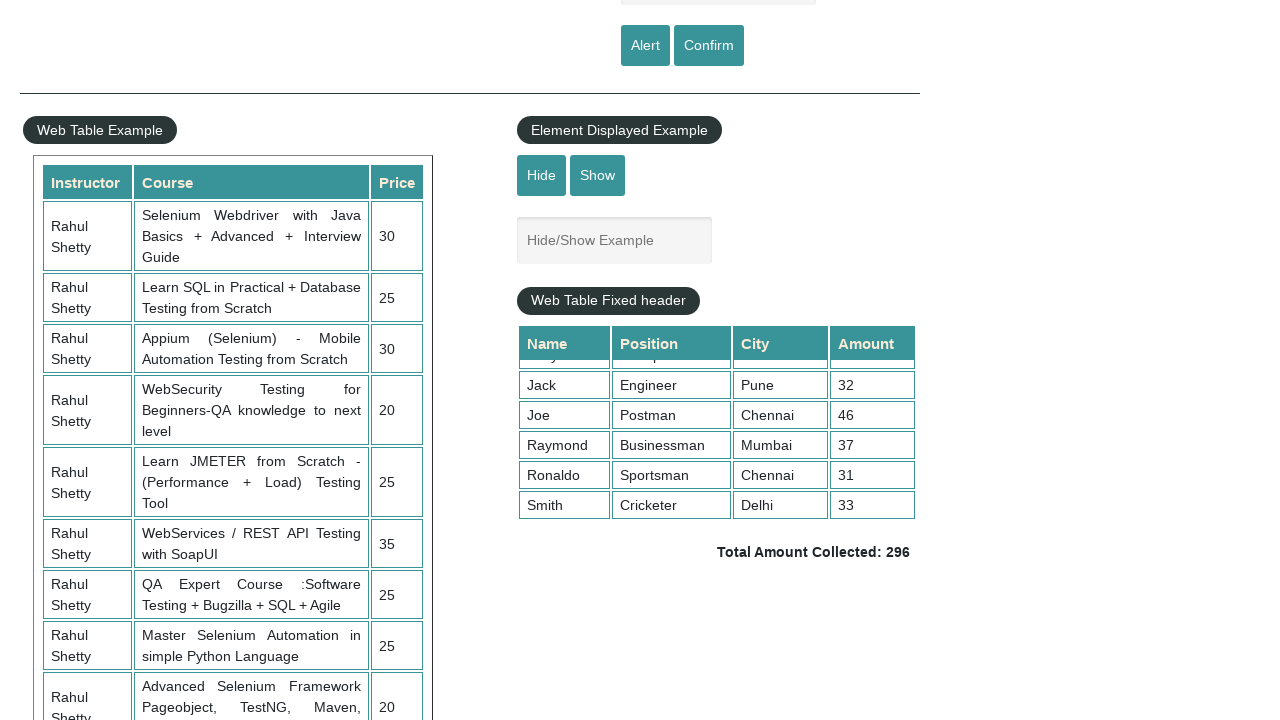

Calculated sum of column values: 296
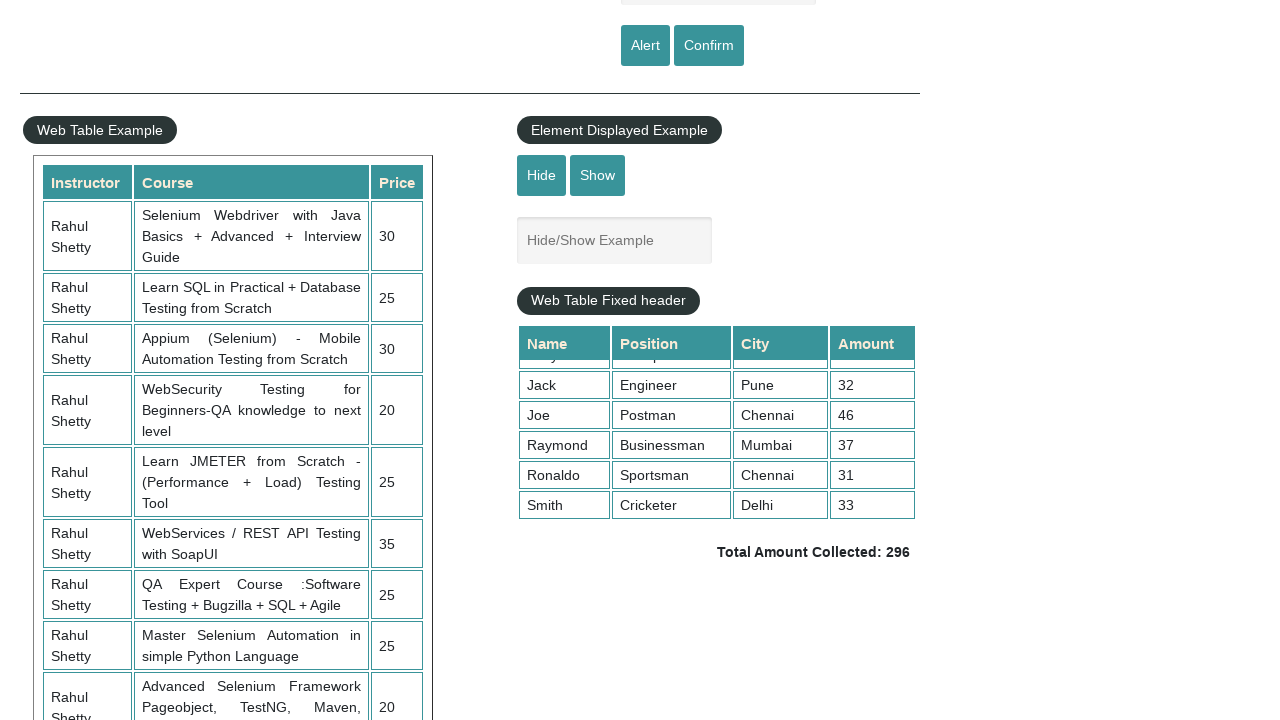

Retrieved displayed total amount text
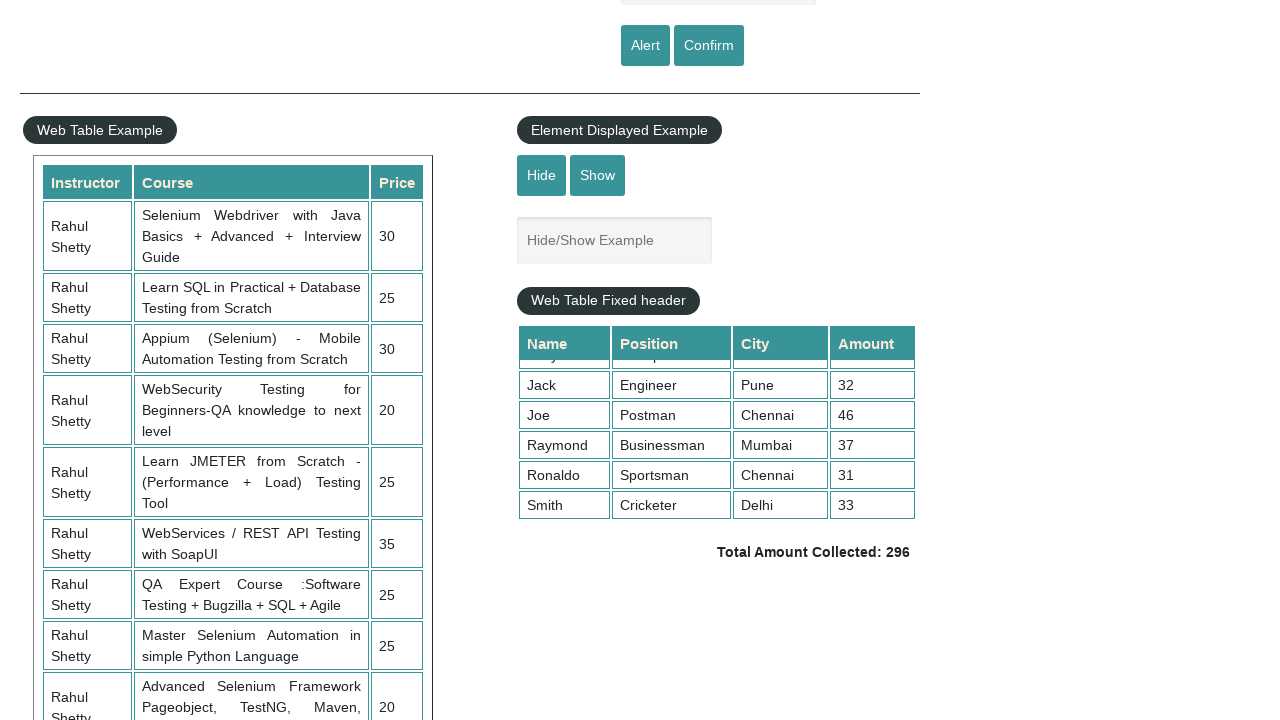

Parsed total amount value: 296
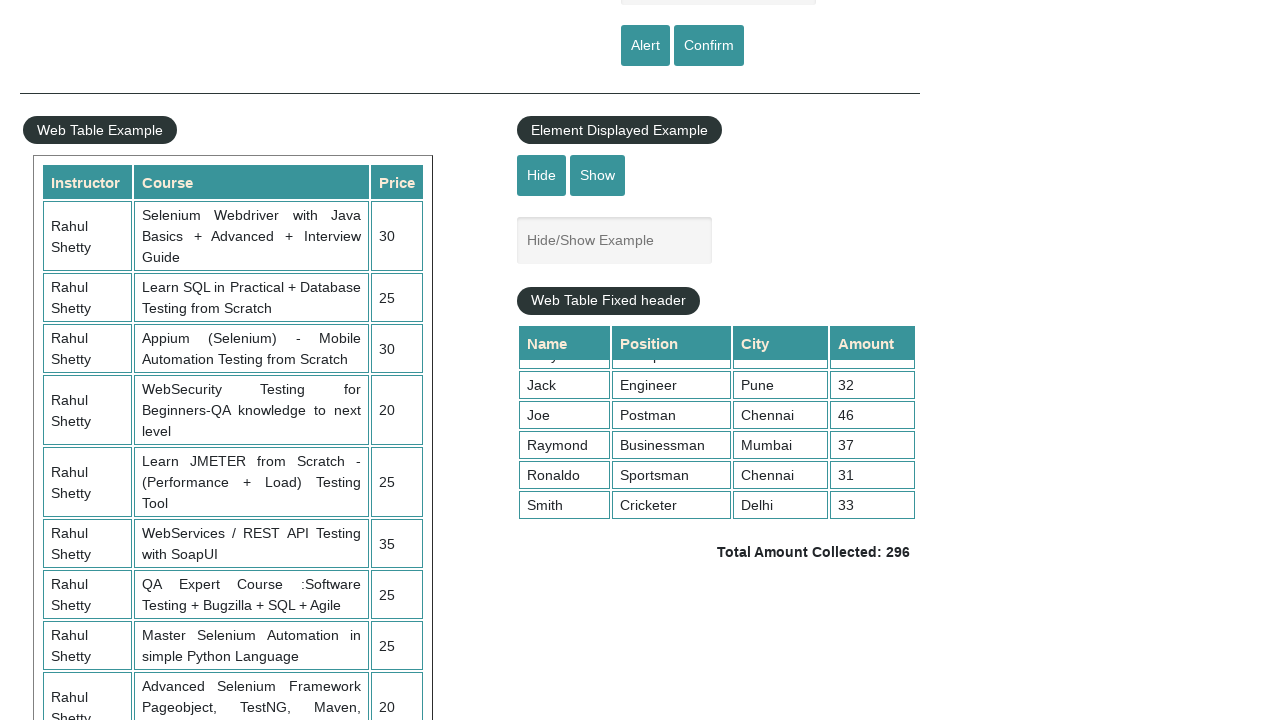

Verified calculated sum (296) matches displayed total (296)
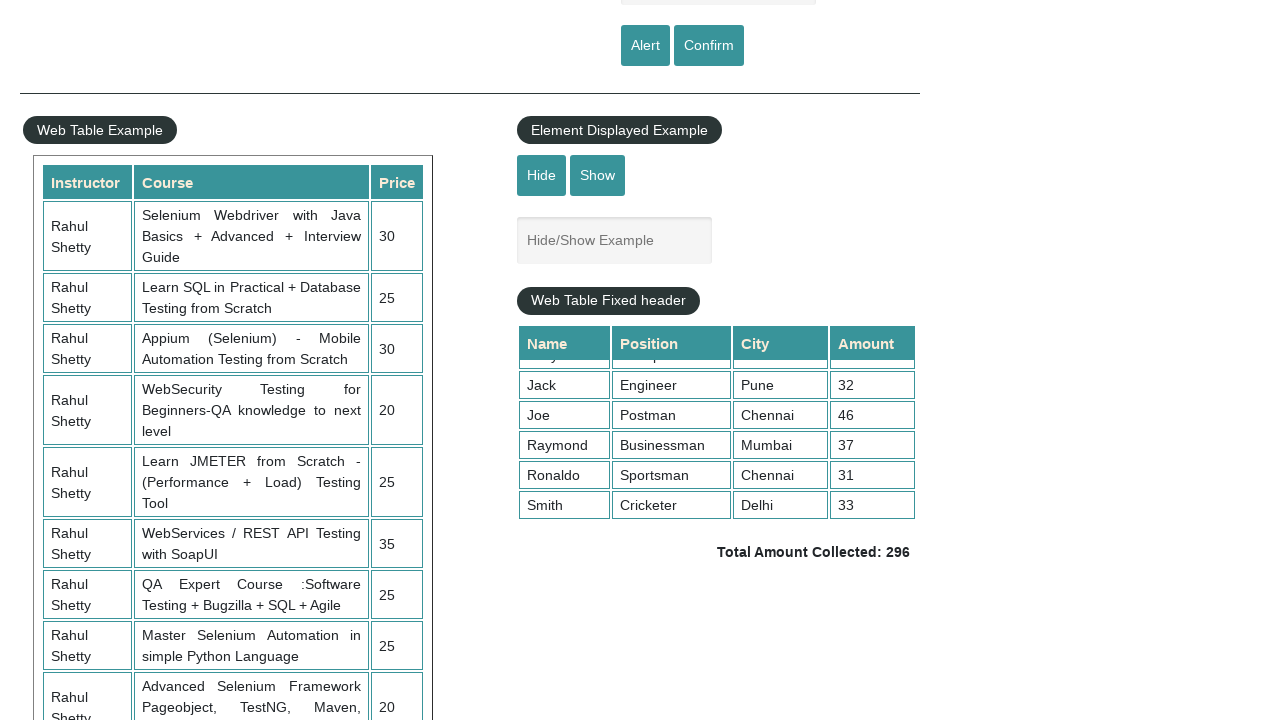

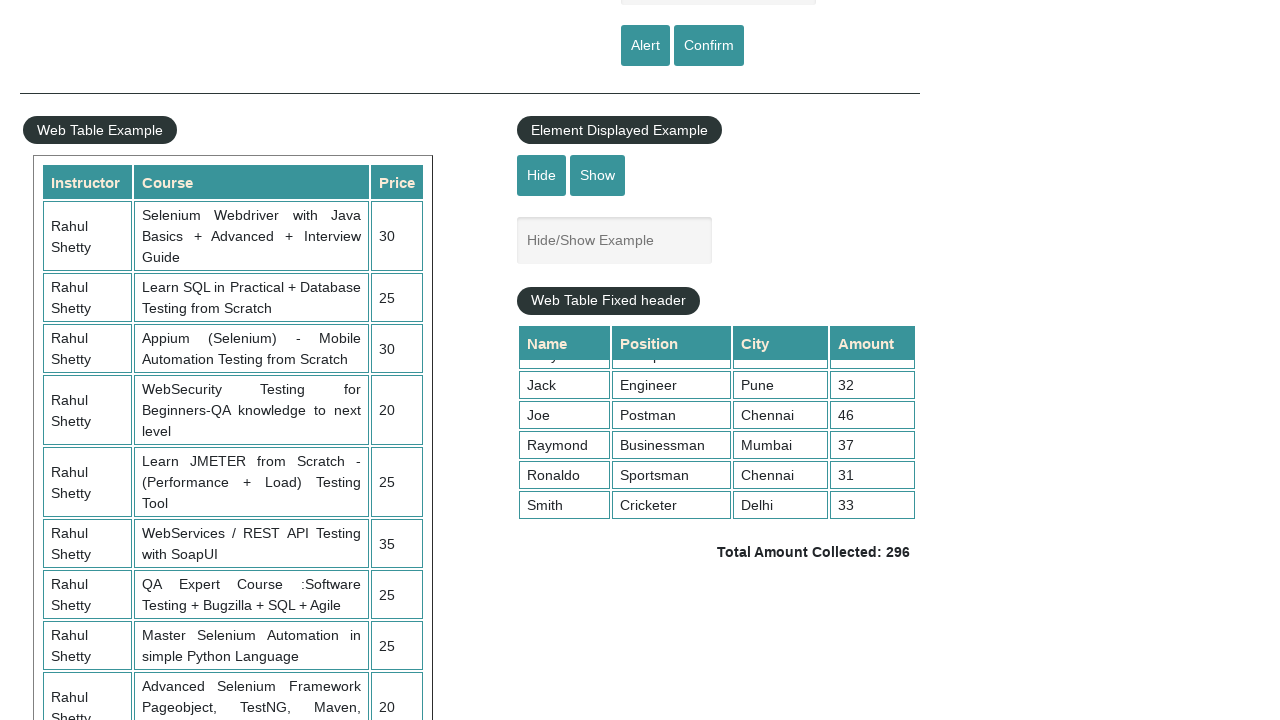